Tests marking individual todo items as complete using their checkboxes

Starting URL: https://demo.playwright.dev/todomvc

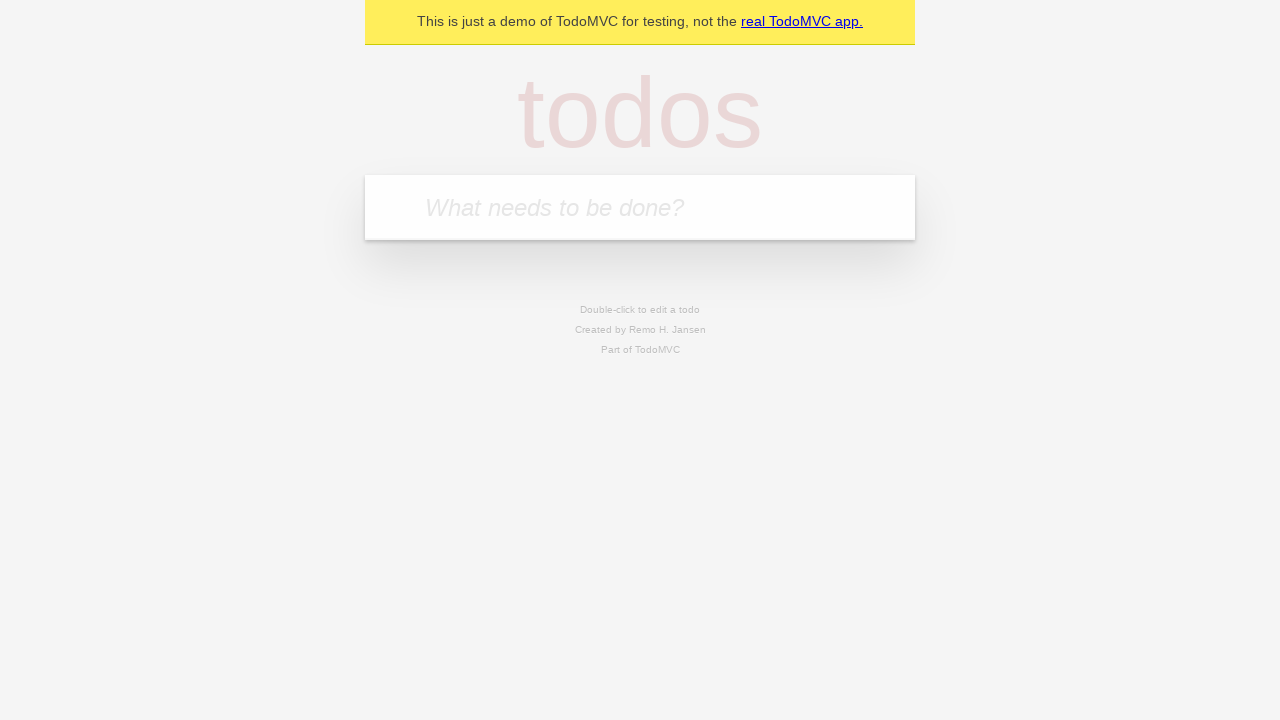

Filled todo input with 'buy some cheese' on internal:attr=[placeholder="What needs to be done?"i]
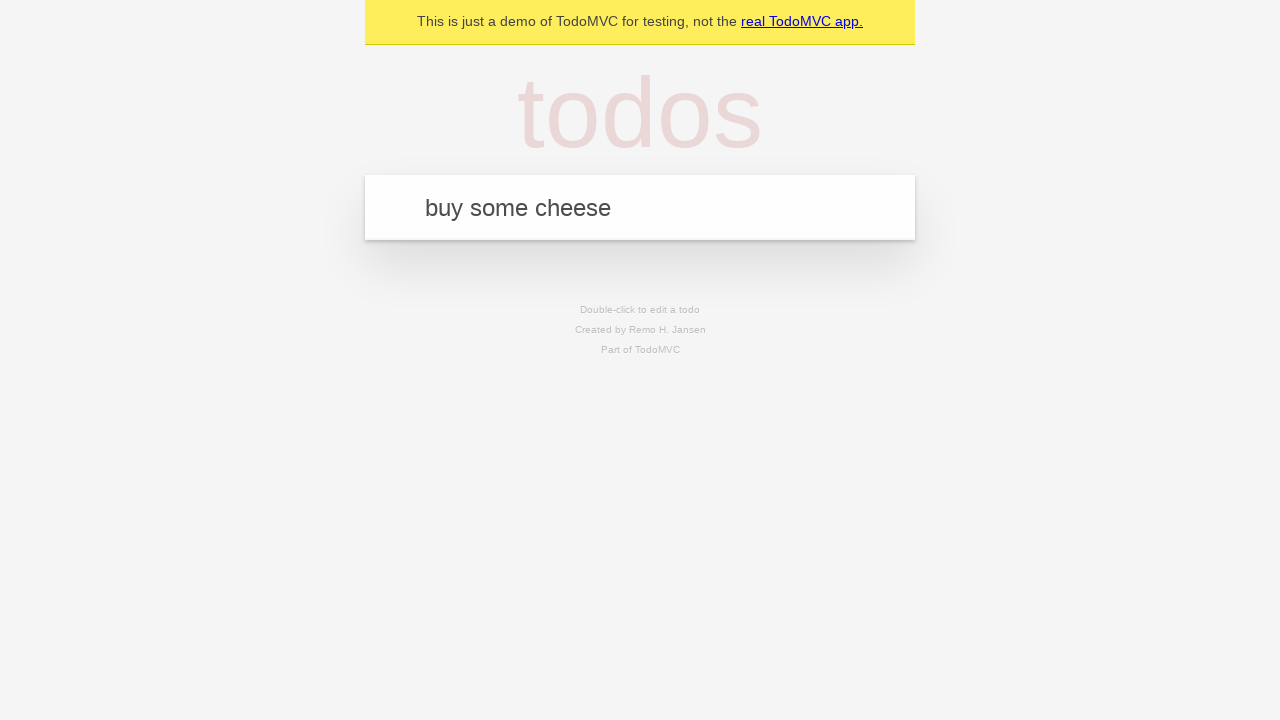

Pressed Enter to create todo item 'buy some cheese' on internal:attr=[placeholder="What needs to be done?"i]
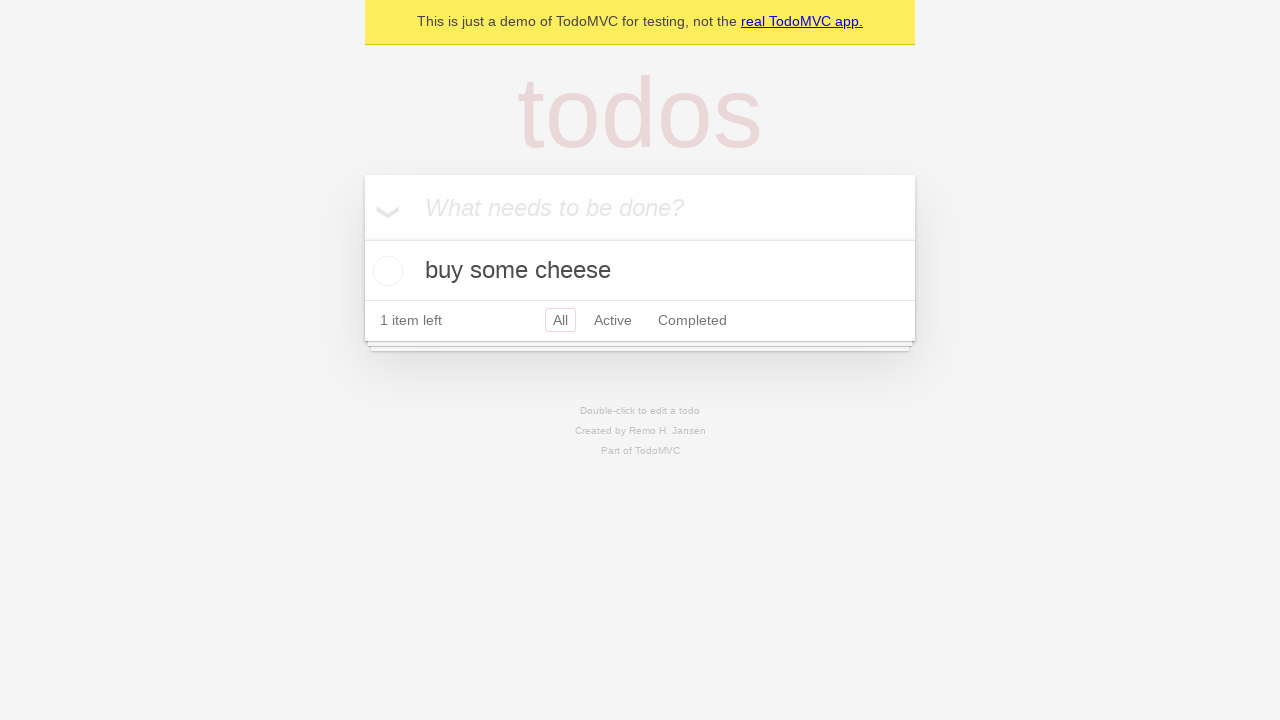

Filled todo input with 'feed the cat' on internal:attr=[placeholder="What needs to be done?"i]
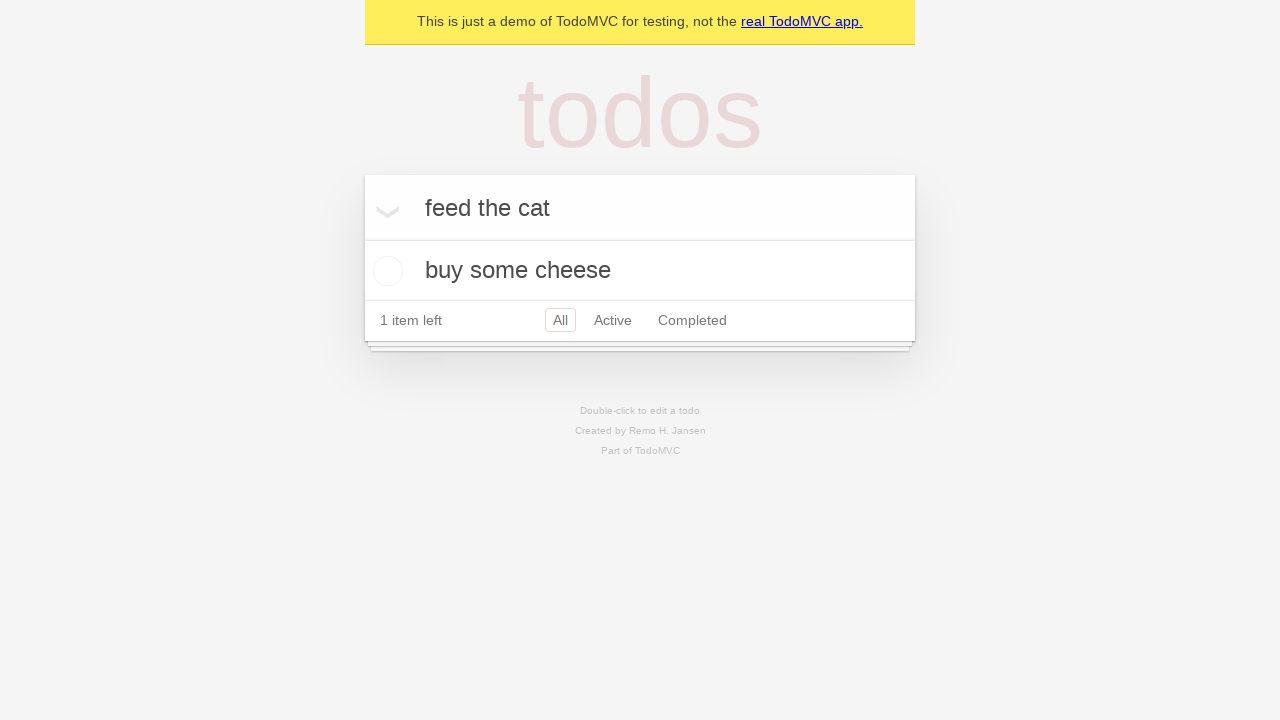

Pressed Enter to create todo item 'feed the cat' on internal:attr=[placeholder="What needs to be done?"i]
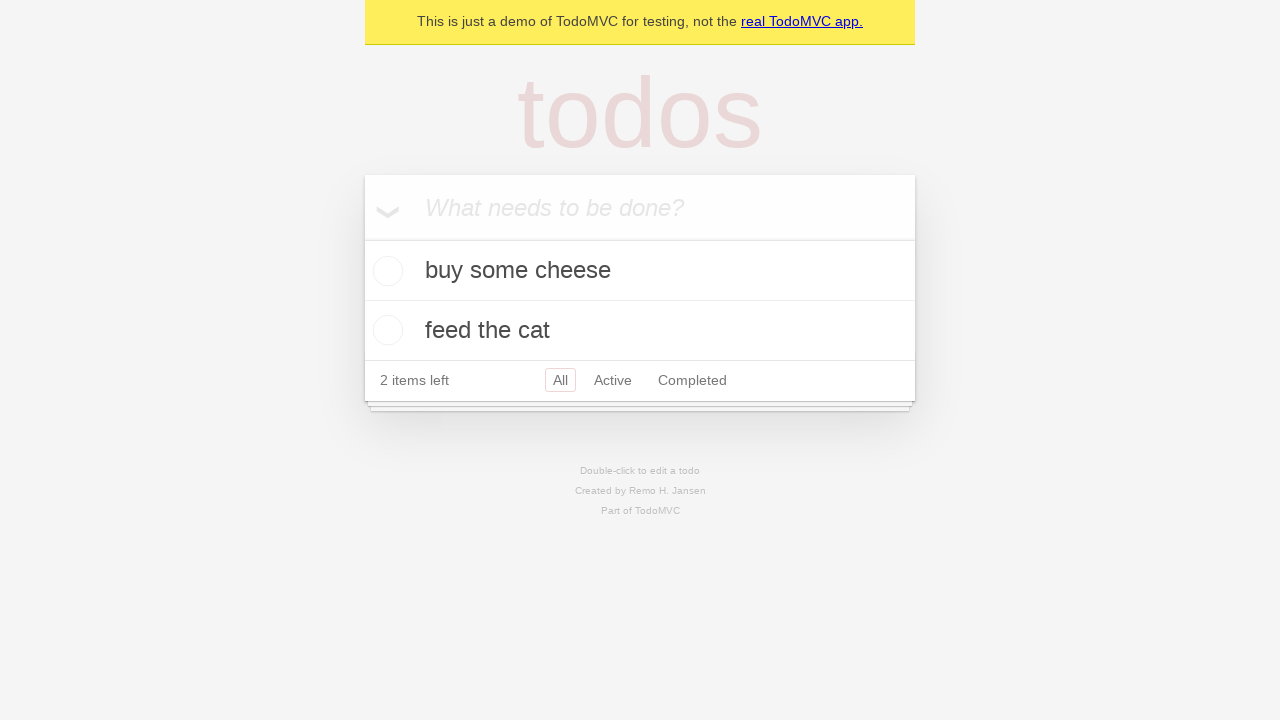

Waited for second todo item to load
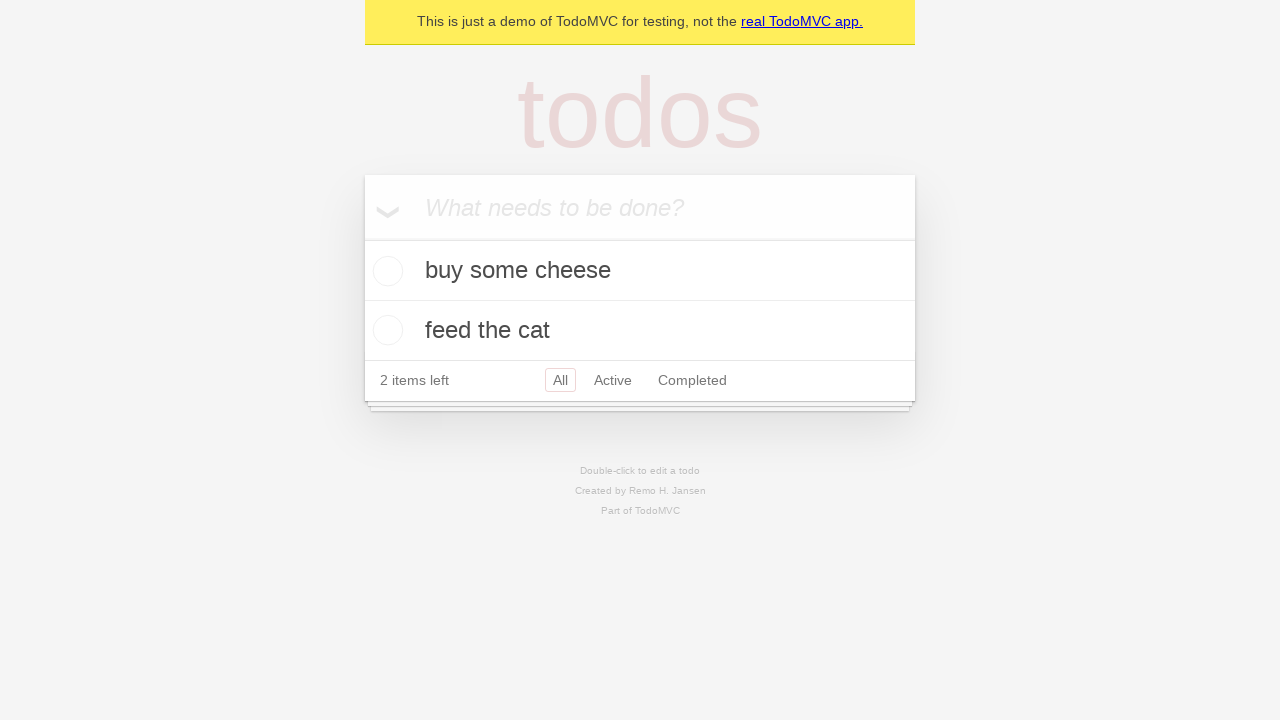

Marked first todo item 'buy some cheese' as complete at (385, 271) on internal:testid=[data-testid="todo-item"s] >> nth=0 >> internal:role=checkbox
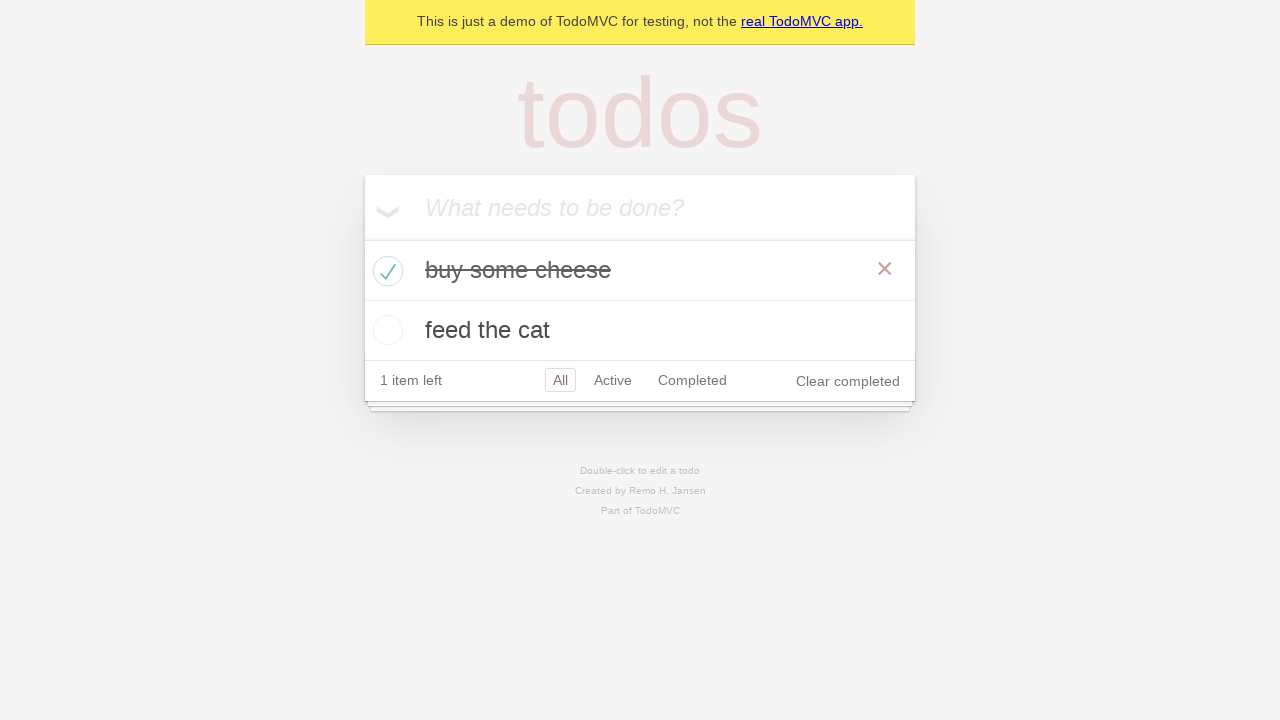

Marked second todo item 'feed the cat' as complete at (385, 330) on internal:testid=[data-testid="todo-item"s] >> nth=1 >> internal:role=checkbox
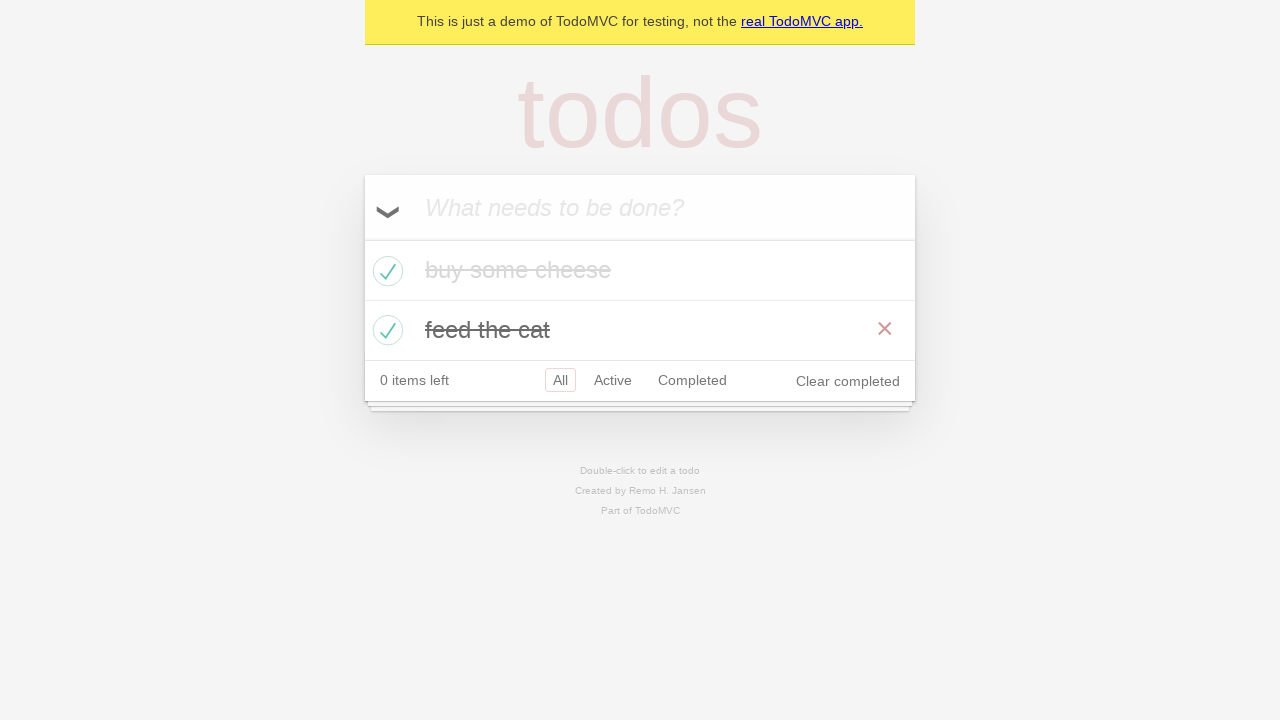

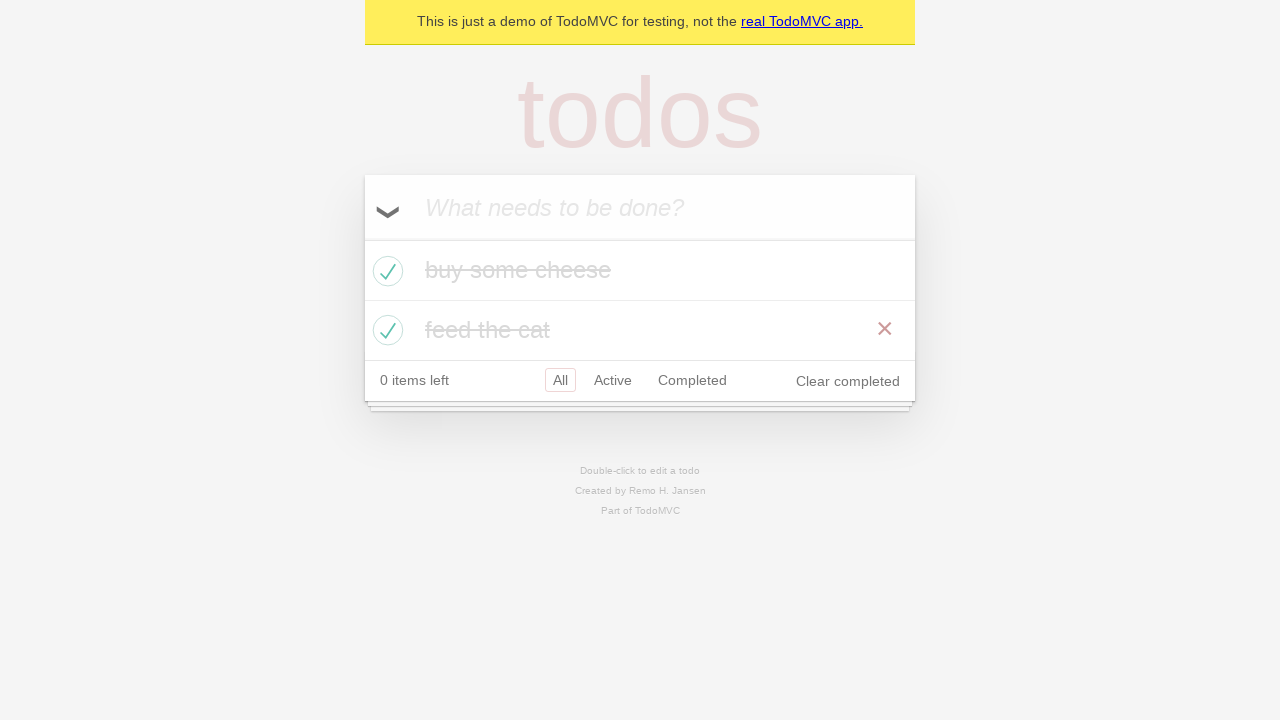